Tests alert handling with explicit wait, clicking alert button and accepting the dialog

Starting URL: https://testautomationpractice.blogspot.com/

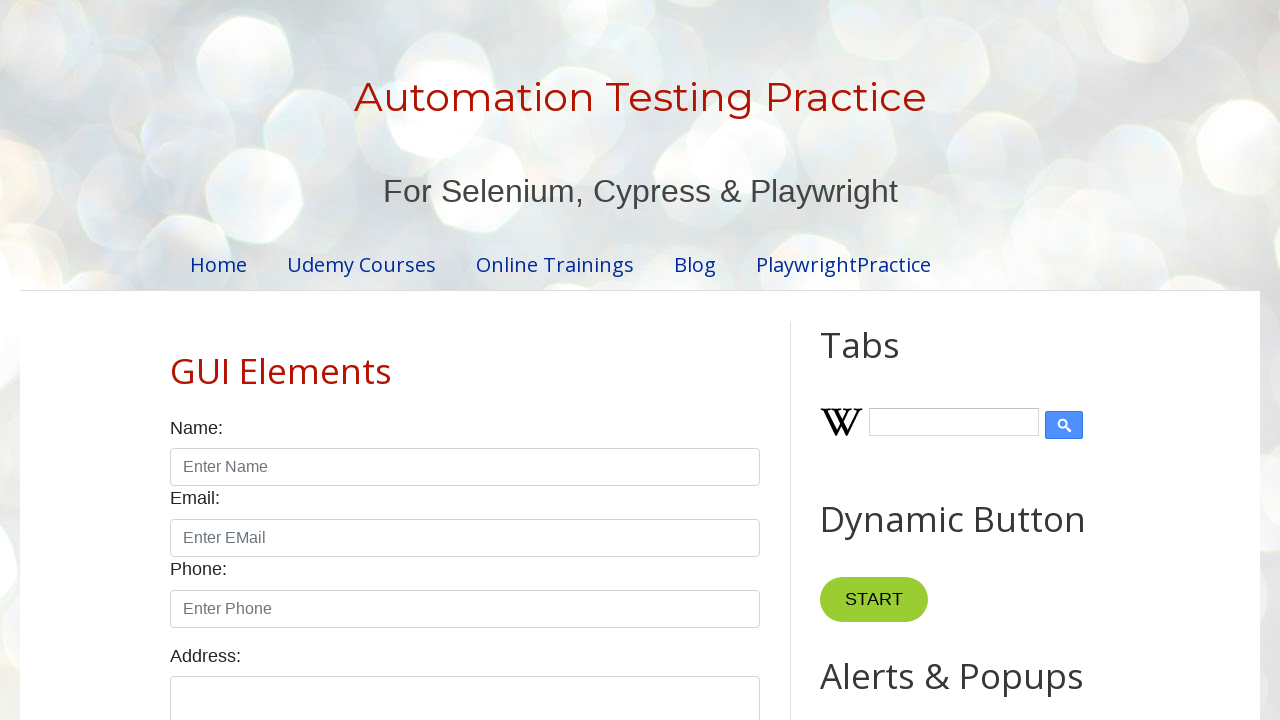

Set up dialog handler to automatically accept alerts
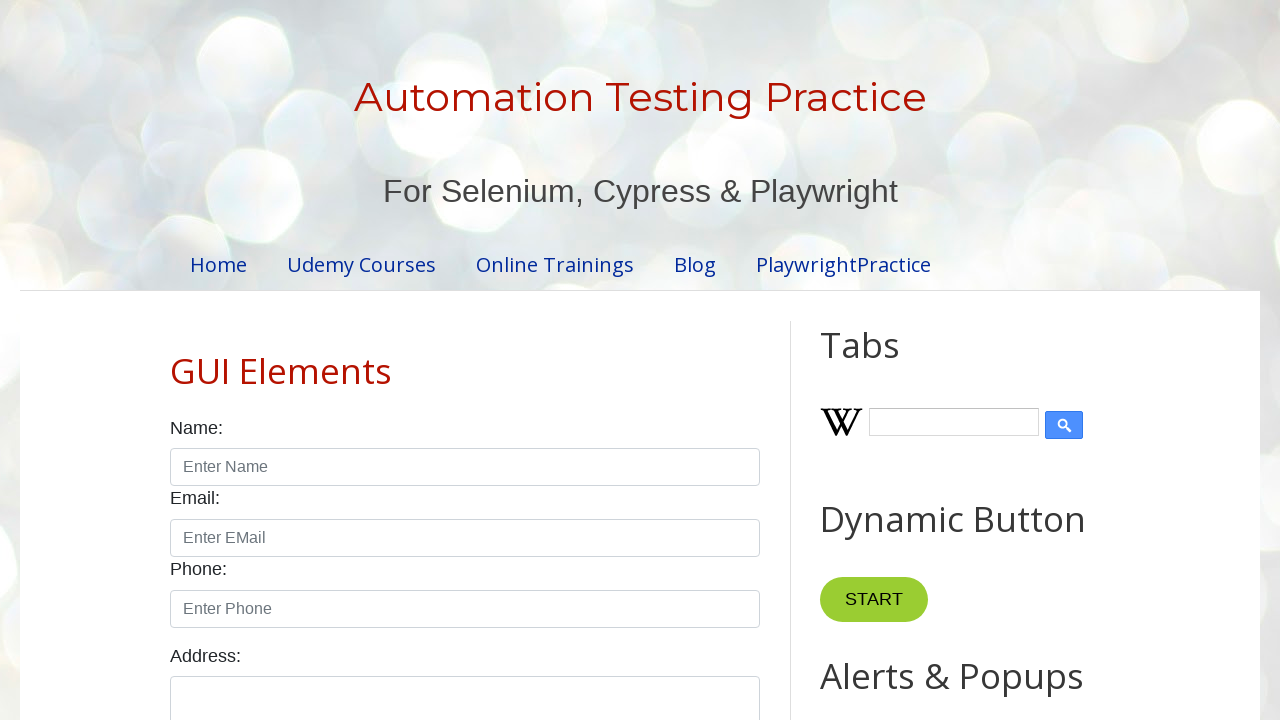

Clicked alert button to trigger simple alert dialog at (888, 361) on xpath=//button[@id='alertBtn']
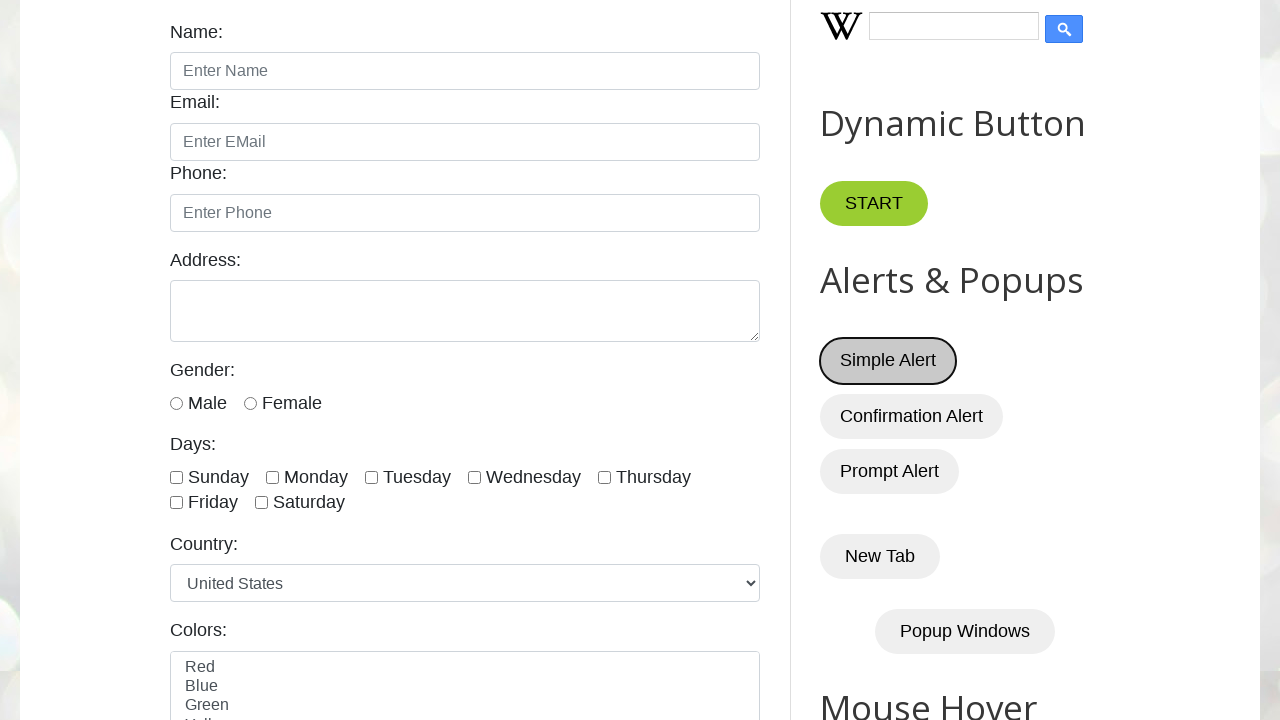

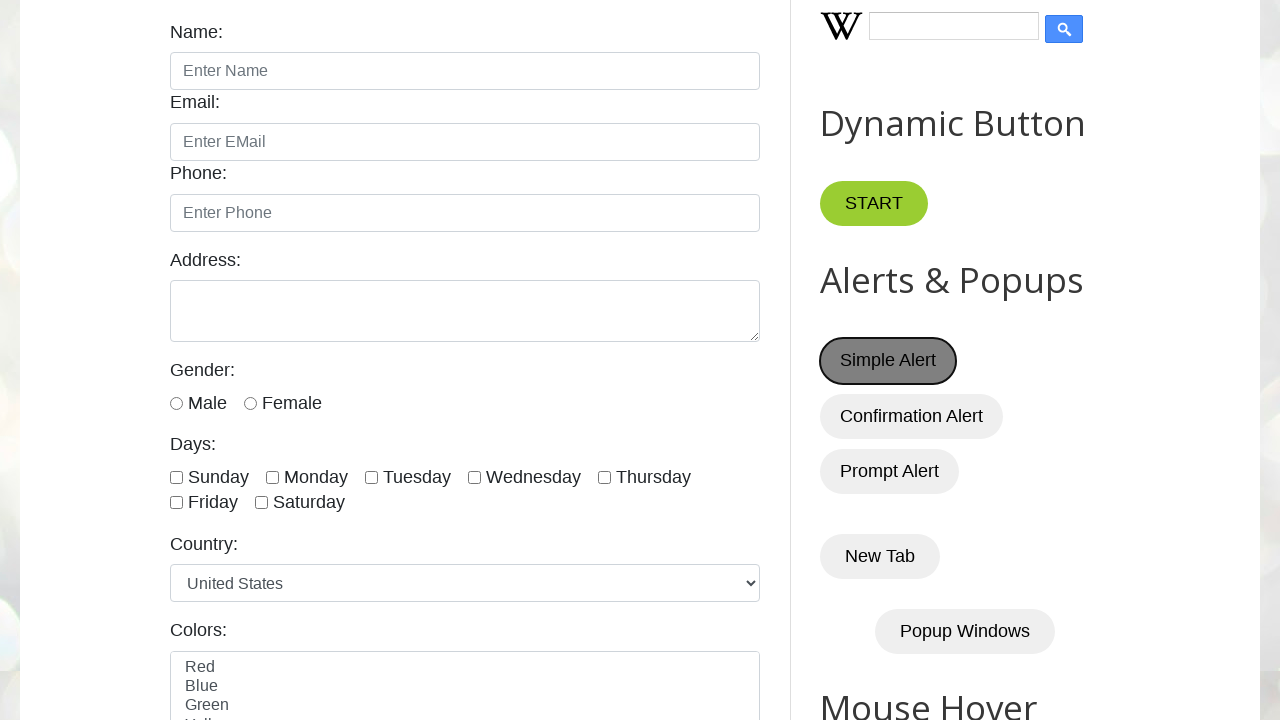